Tests various WebElement methods on the Omayo blog page including reading table data, getting element attributes and CSS properties, checking element states, and submitting a form

Starting URL: https://omayo.blogspot.com/

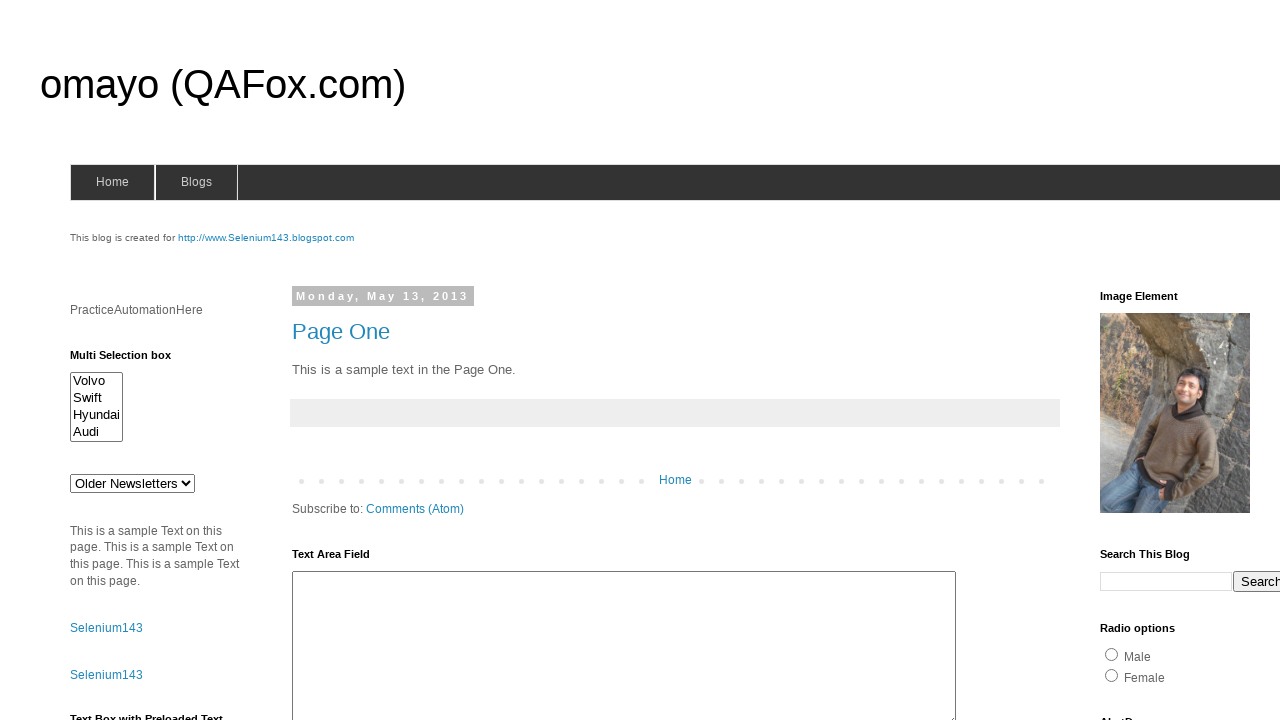

Located button2 element with id 'but2'
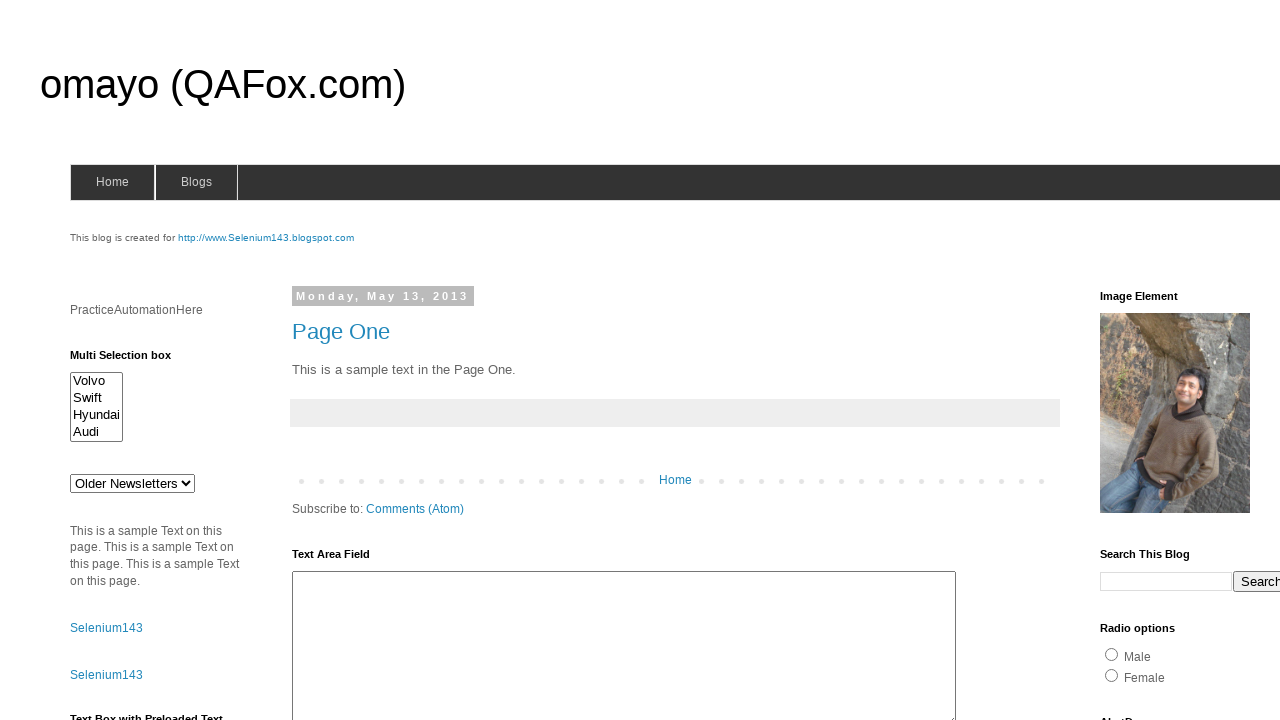

Located table element with id 'table1'
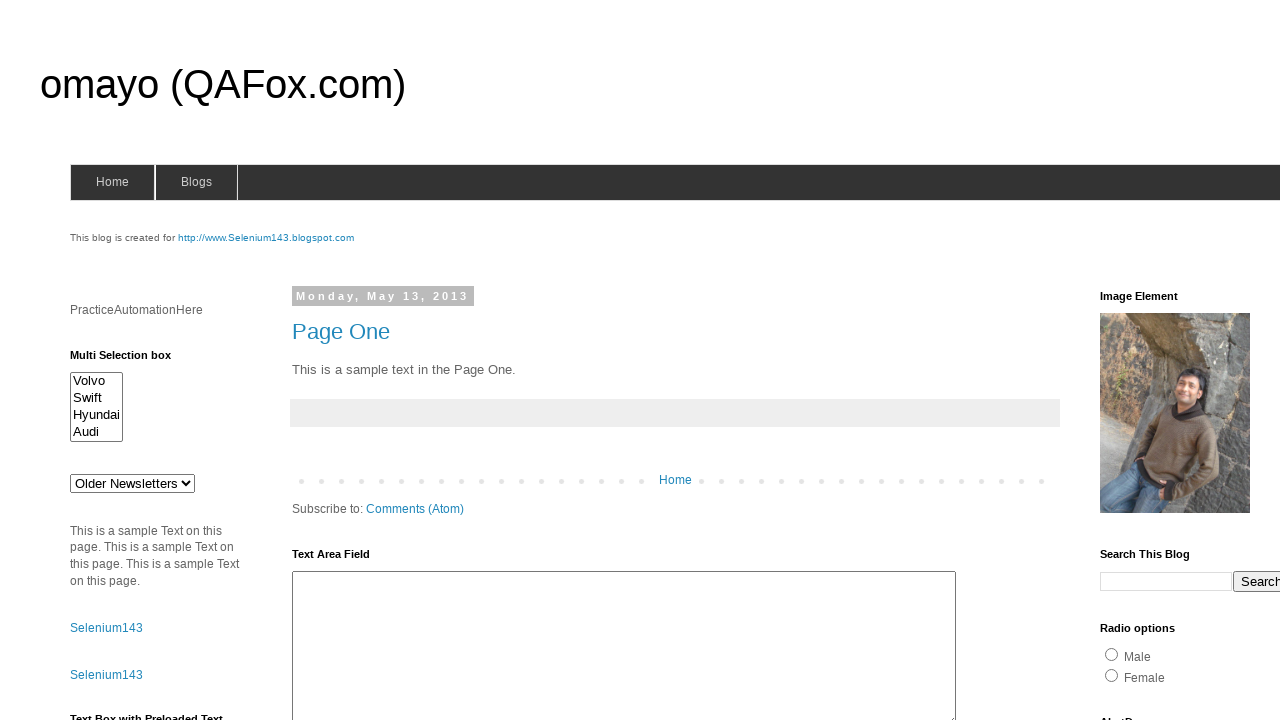

Retrieved text from table cell containing 'Kishore'
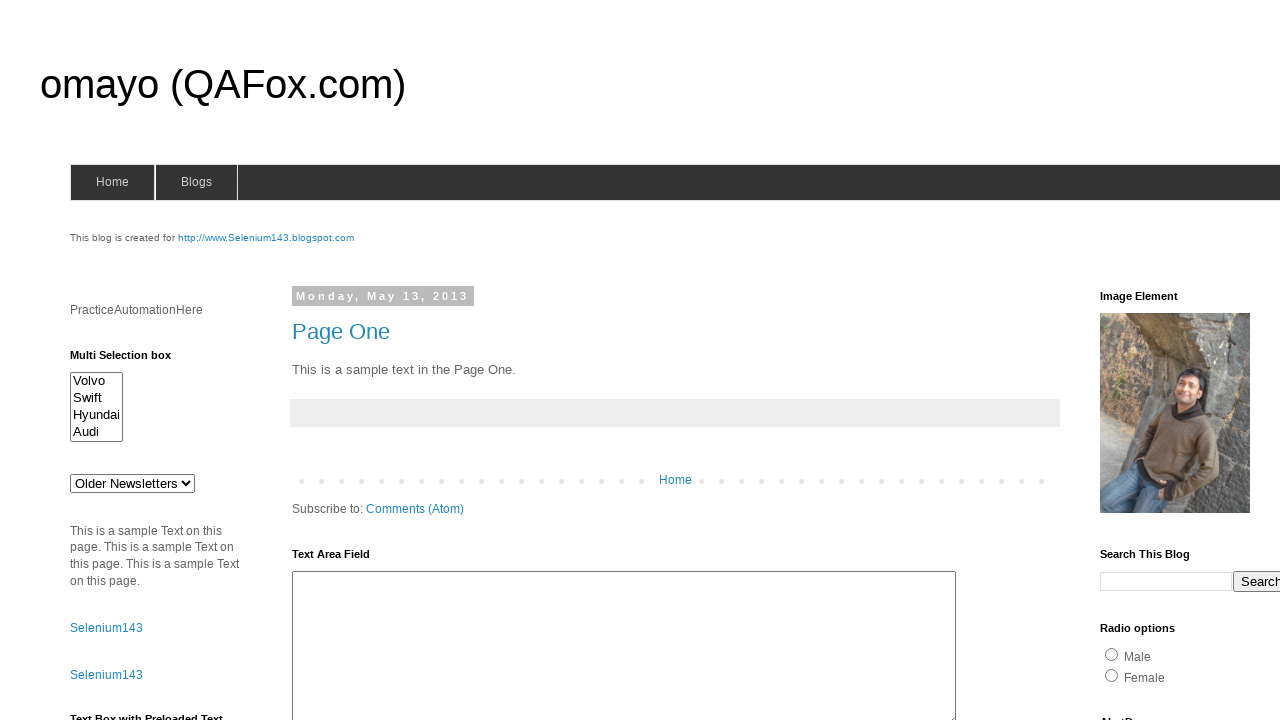

Retrieved all text content from table data cells
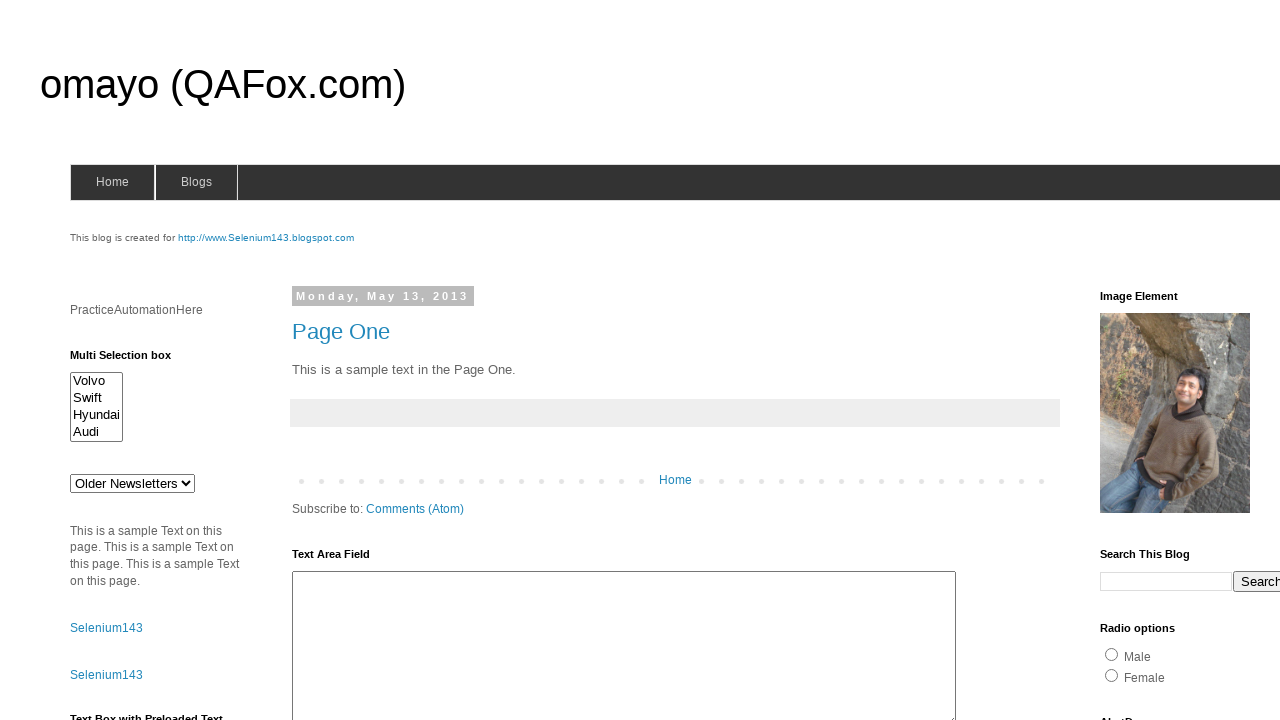

Retrieved 'contenteditable' attribute value from button2
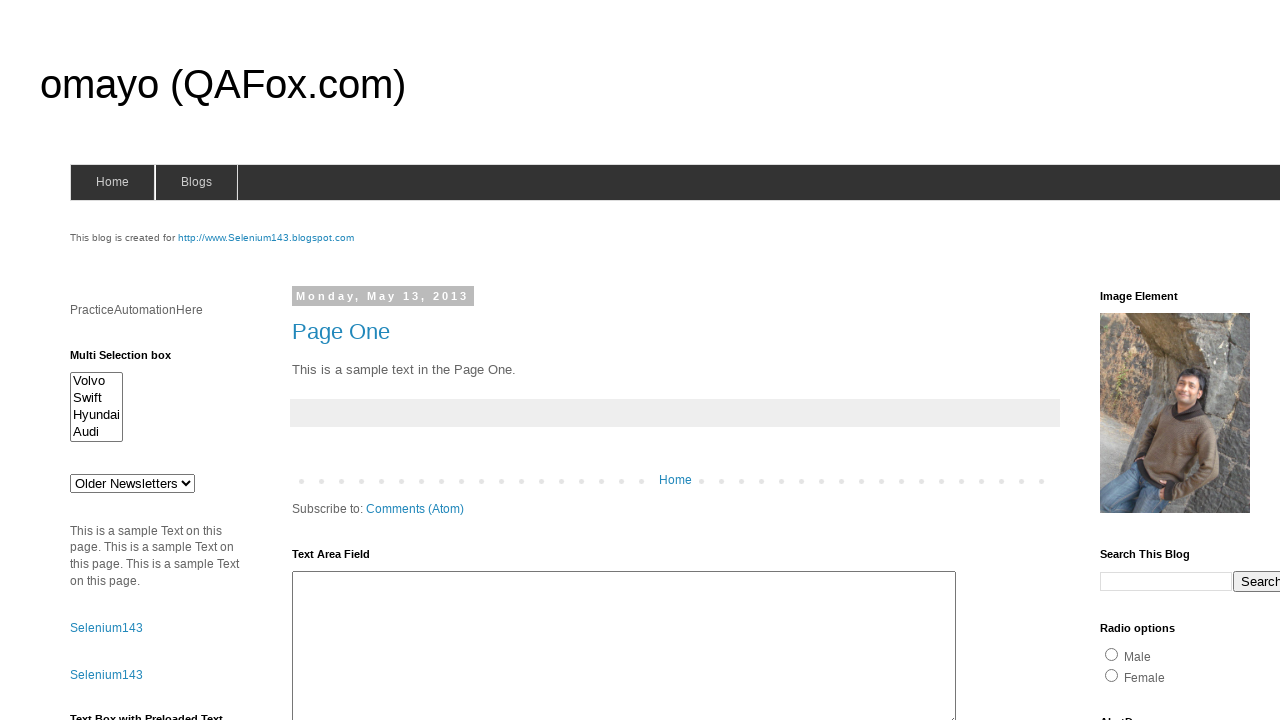

Retrieved computed CSS border width value from button2
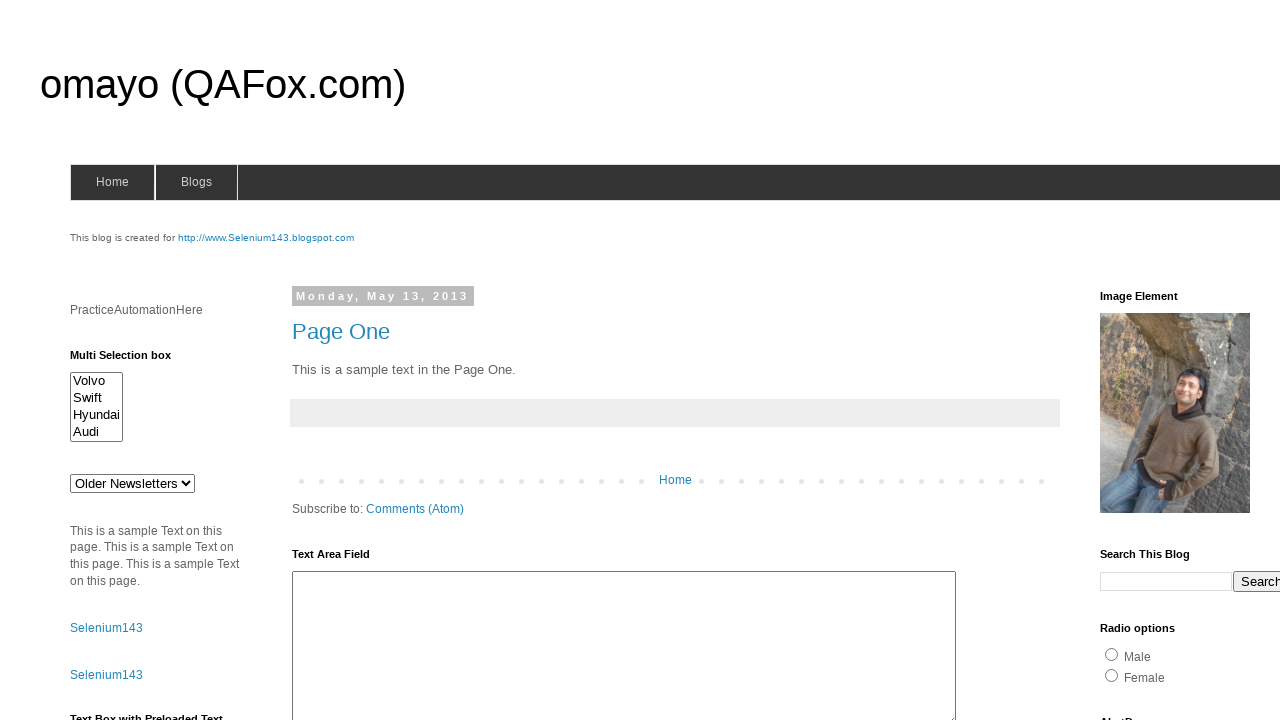

Retrieved computed CSS background color value from Dropdown button
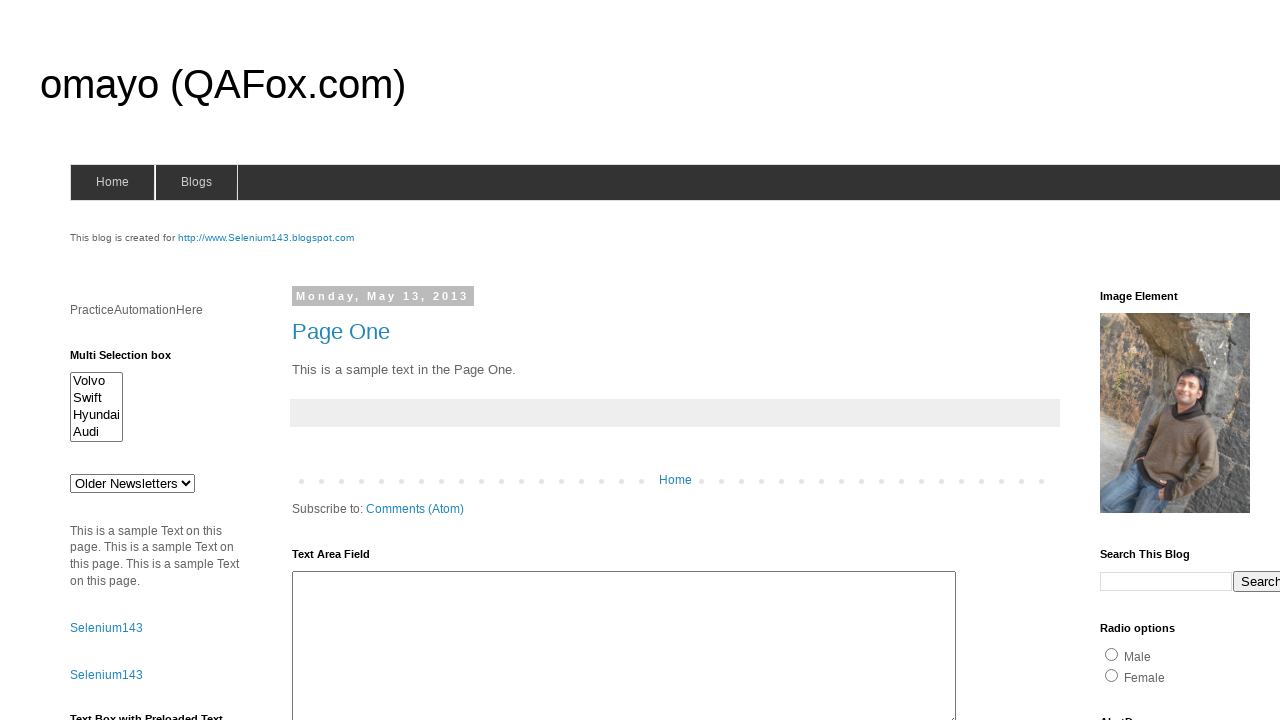

Retrieved bounding box coordinates and dimensions for button2
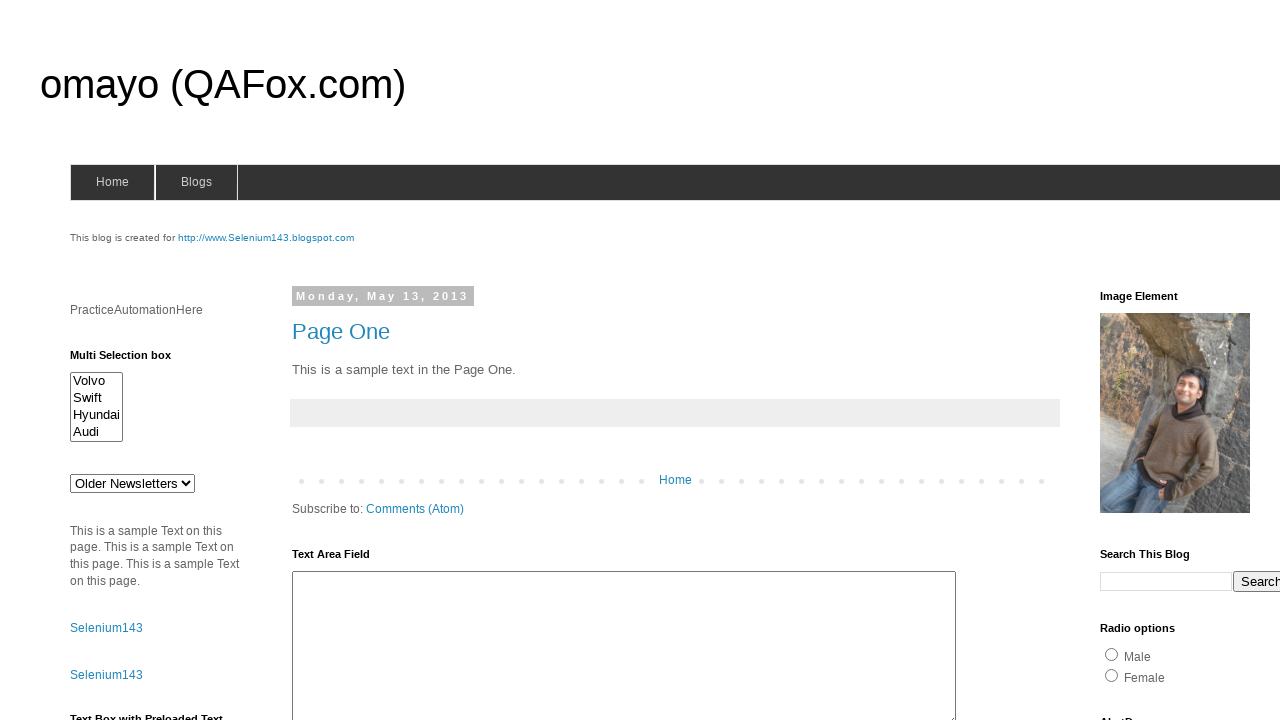

Retrieved tag name of button2 element
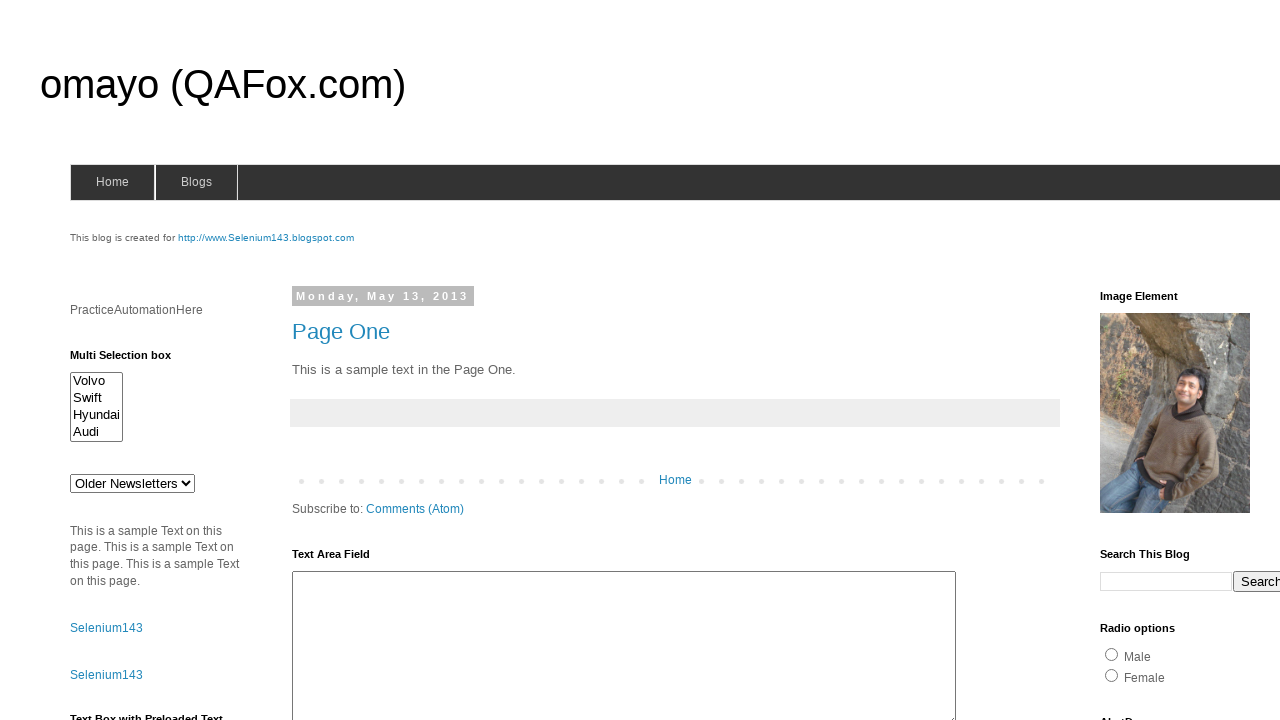

Checked if button2 element is visible
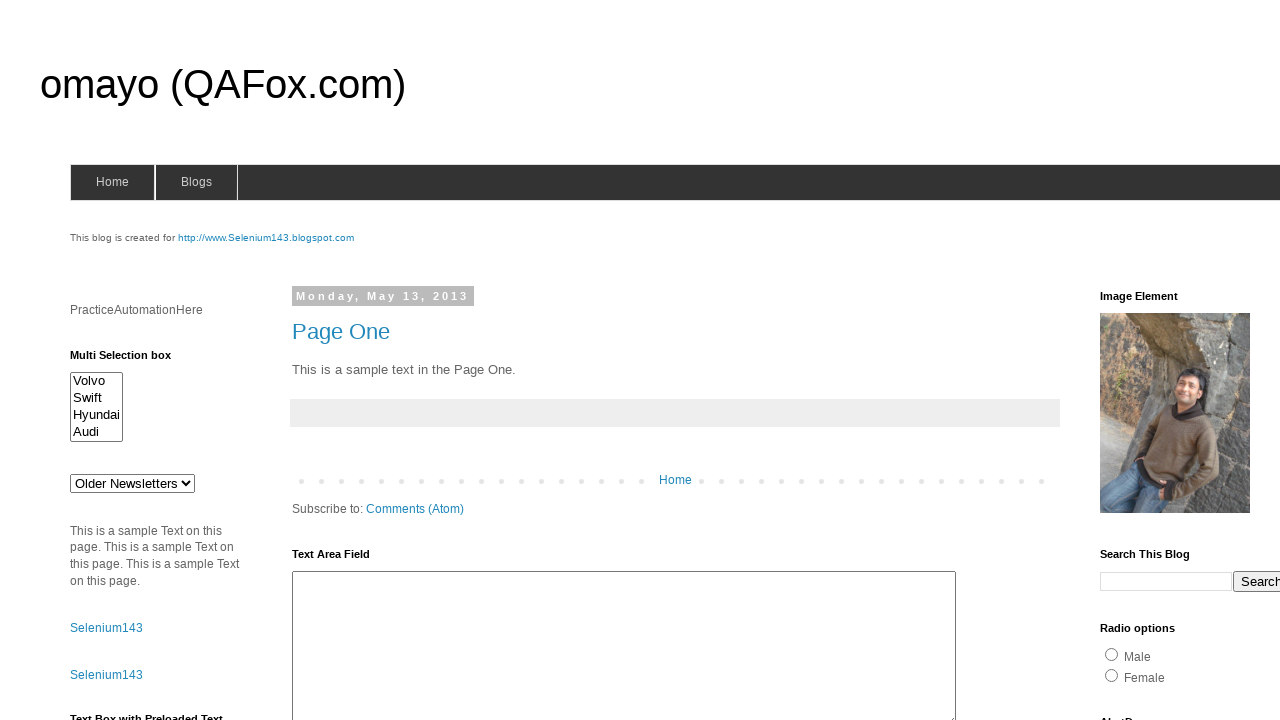

Checked if delayed text element is visible
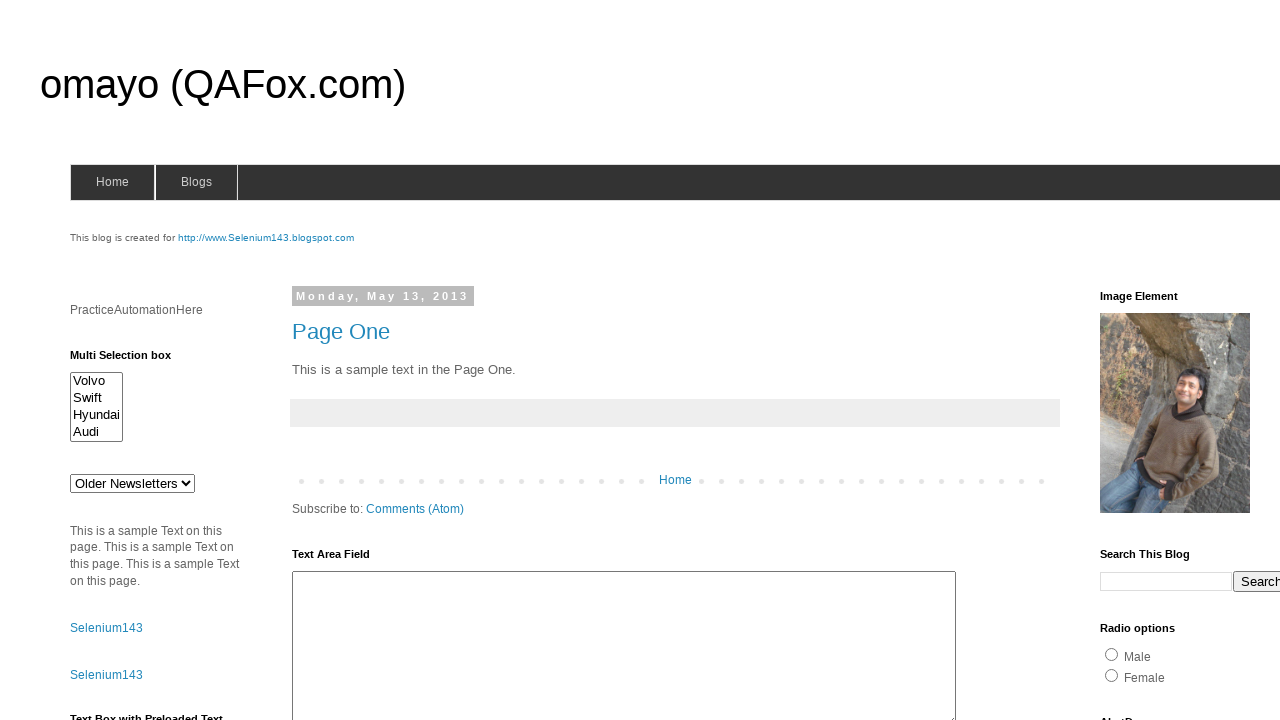

Checked if button1 element is enabled
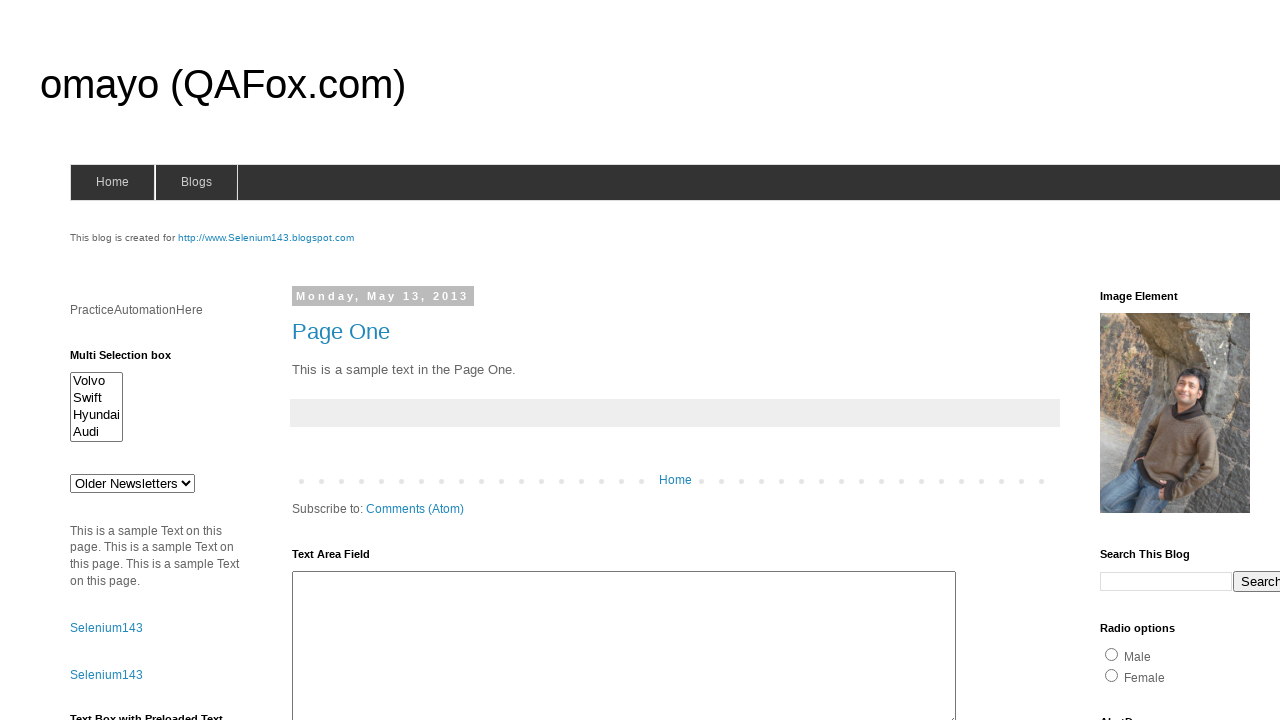

Checked if button2 element is enabled
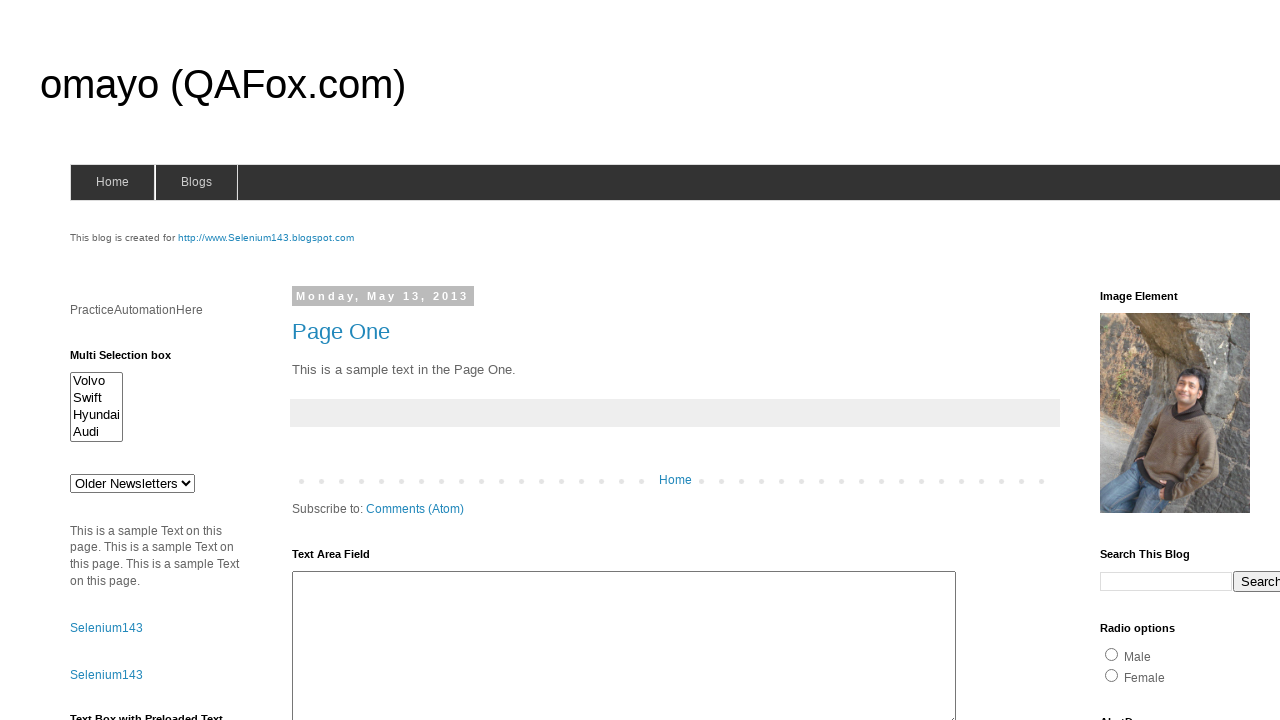

Checked if radio1 element is selected
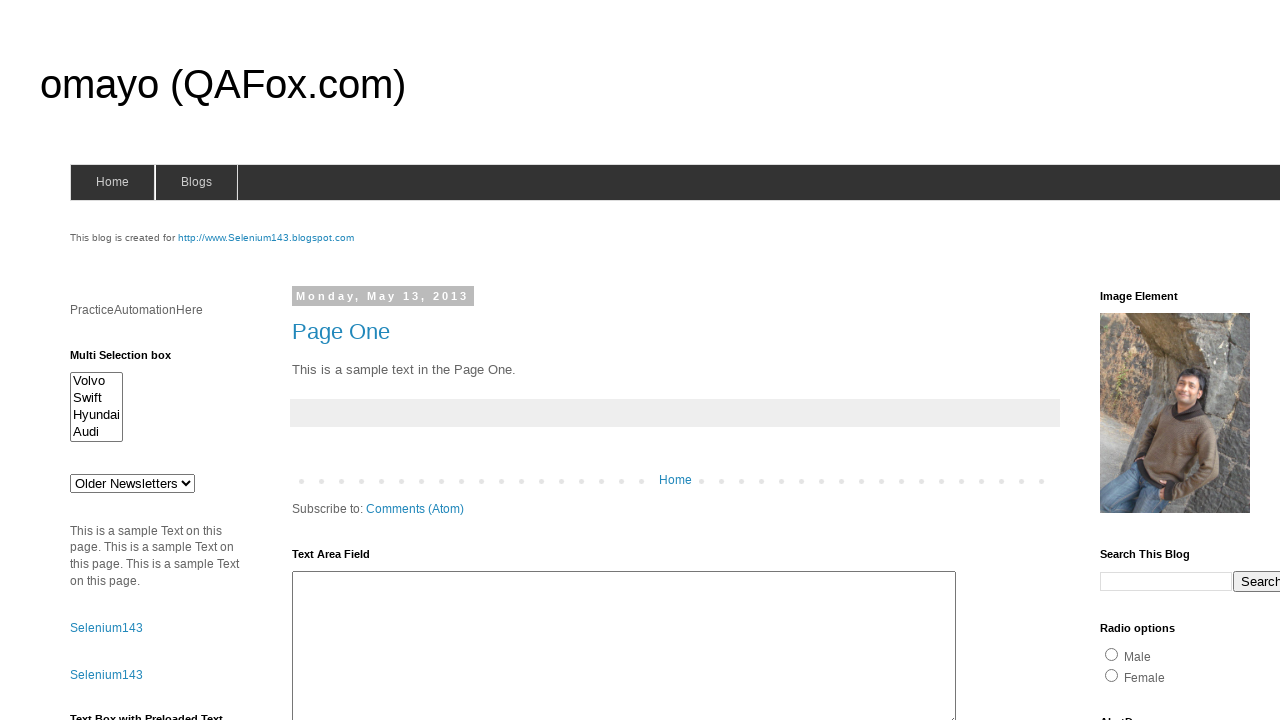

Checked if checkbox1 element is selected
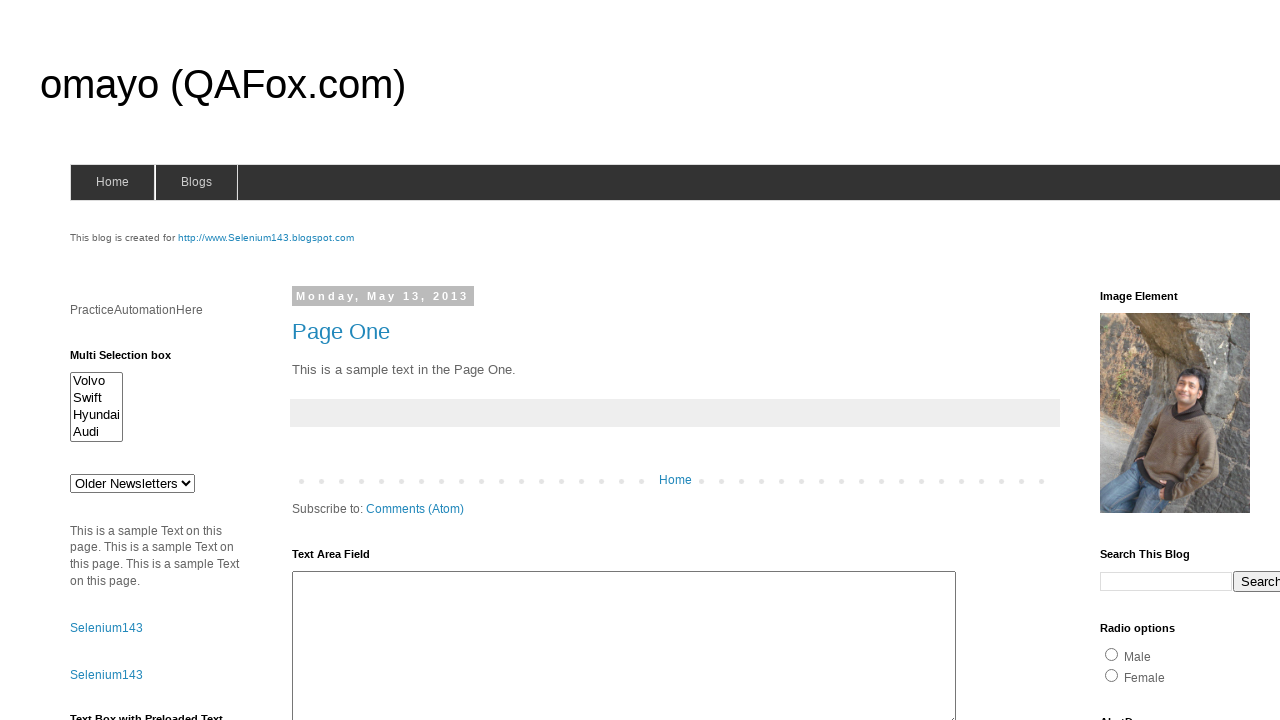

Clicked submit button to submit form1 at (316, 361) on form[name='form1'] button
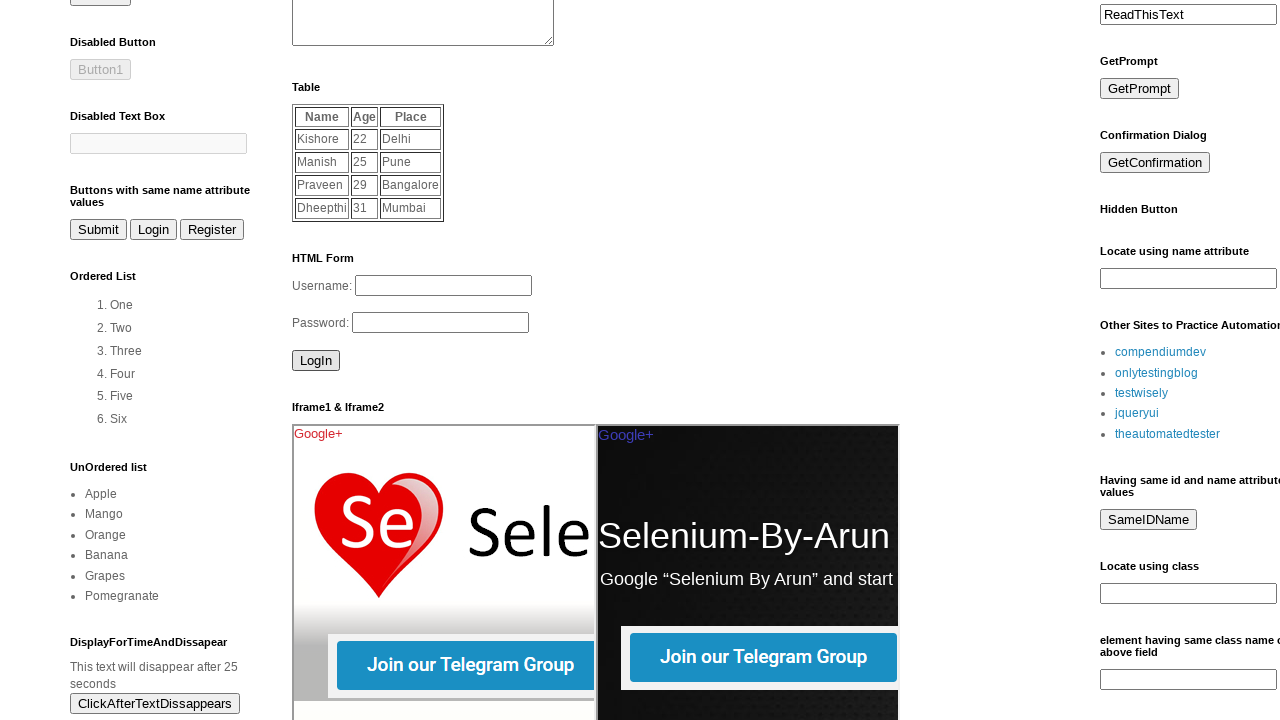

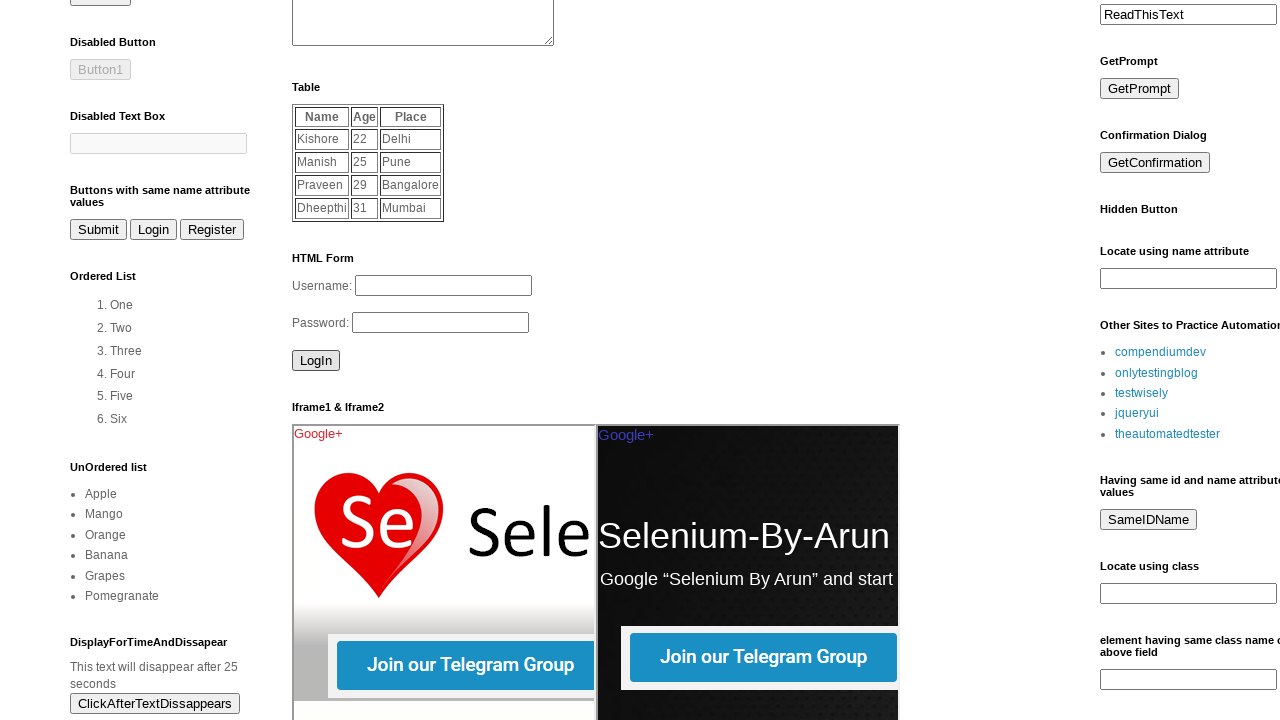